Validates the "Forgot your password?" text is present on the login page

Starting URL: https://opensource-demo.orangehrmlive.com/web/index.php/auth/login

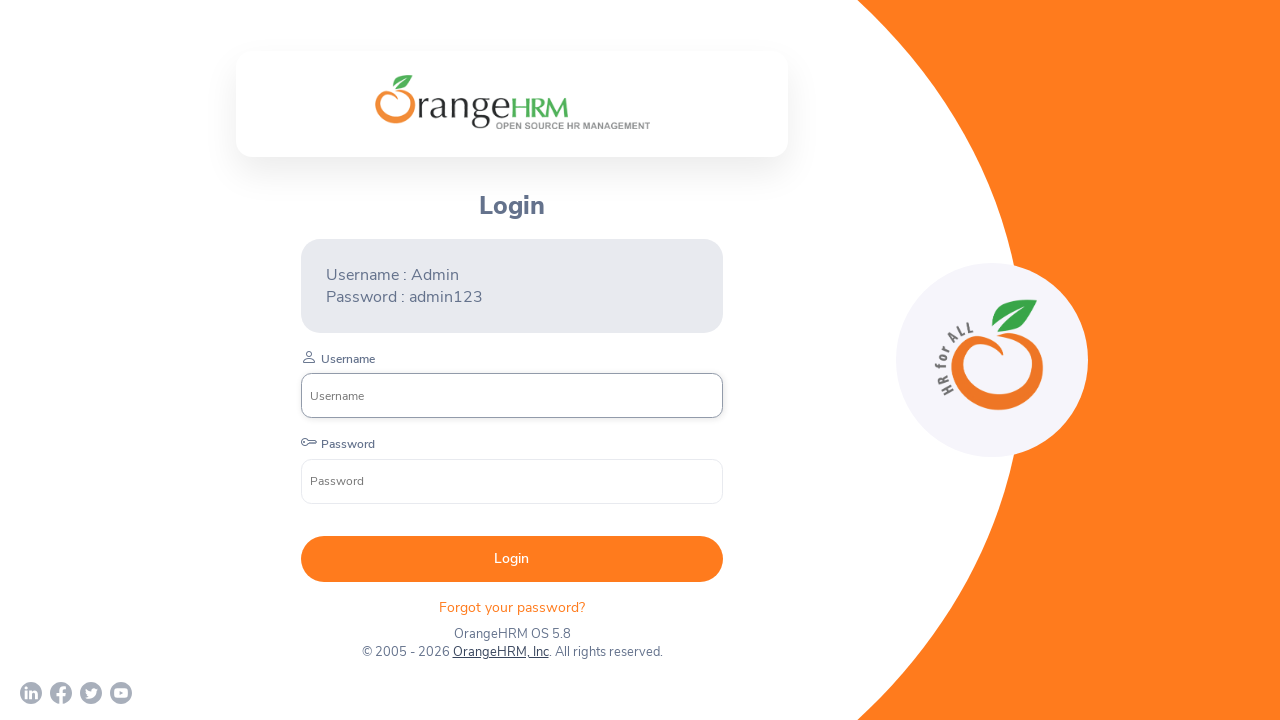

Waited for forgot password element to load
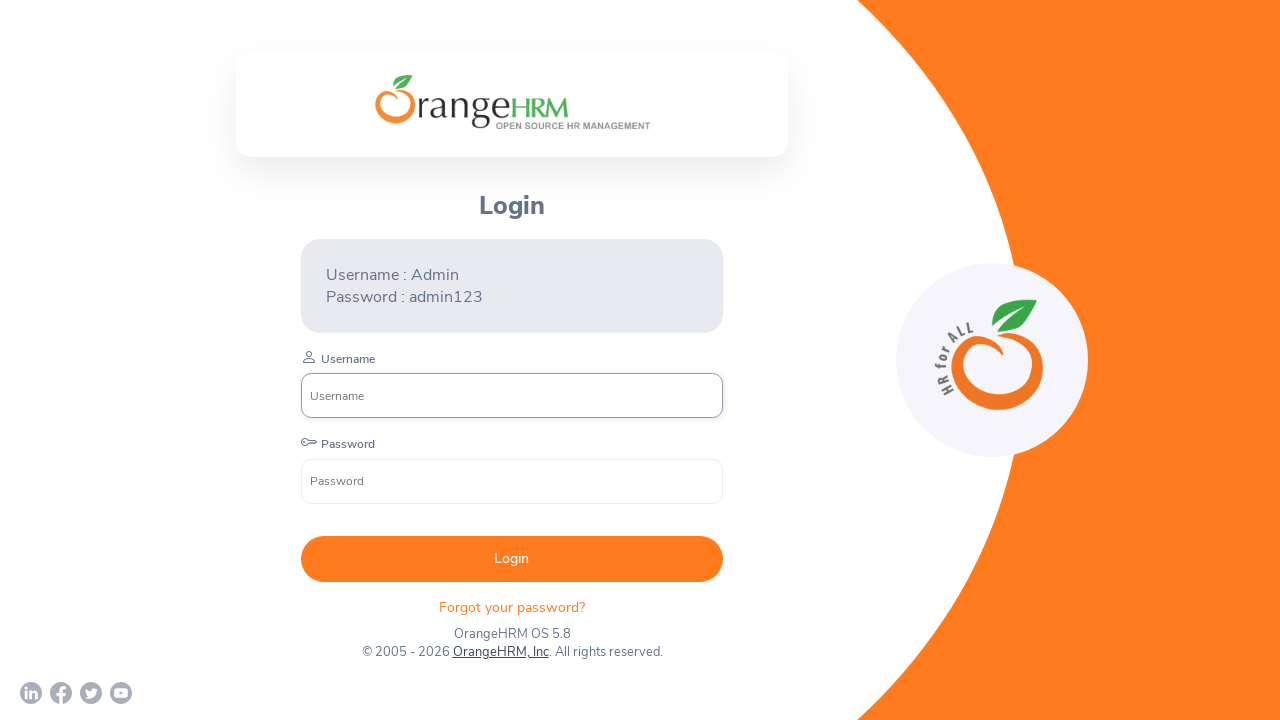

Verified 'Forgot your password?' text is present on login page
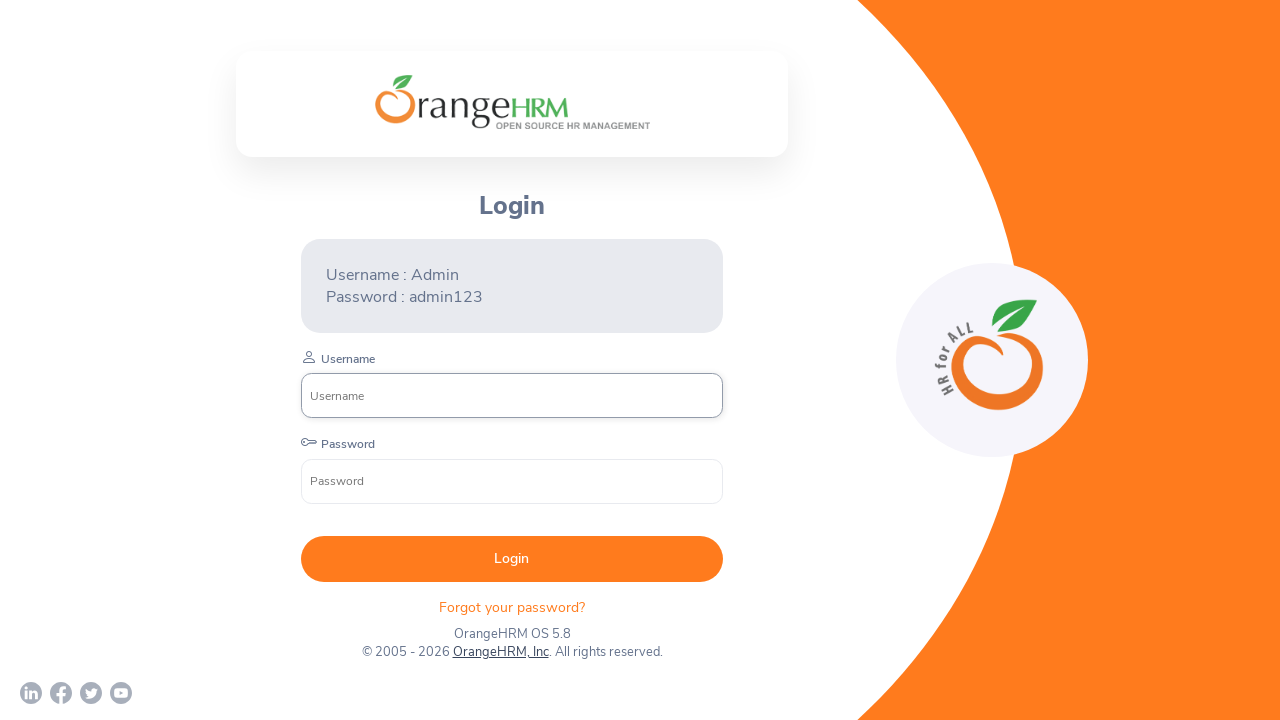

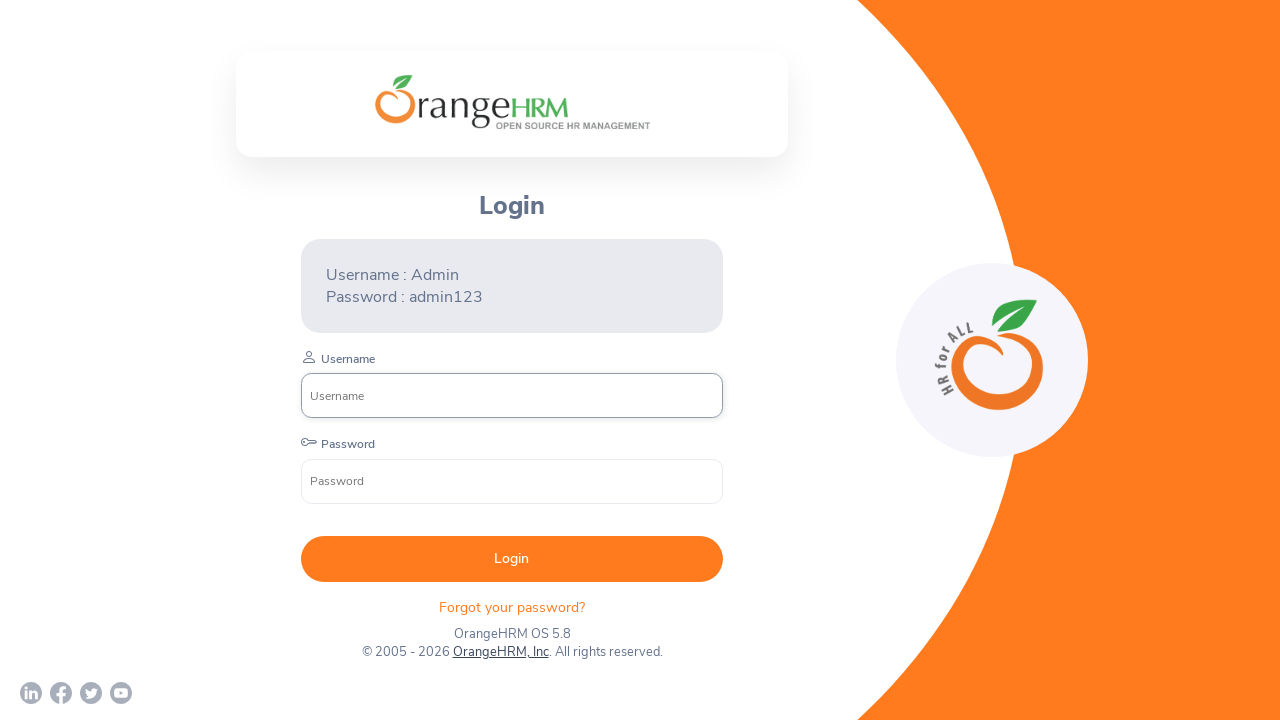